Tests checkbox state toggling by clicking both checkboxes and verifying their states change

Starting URL: https://www.selenium.dev/selenium/web/web-form.html

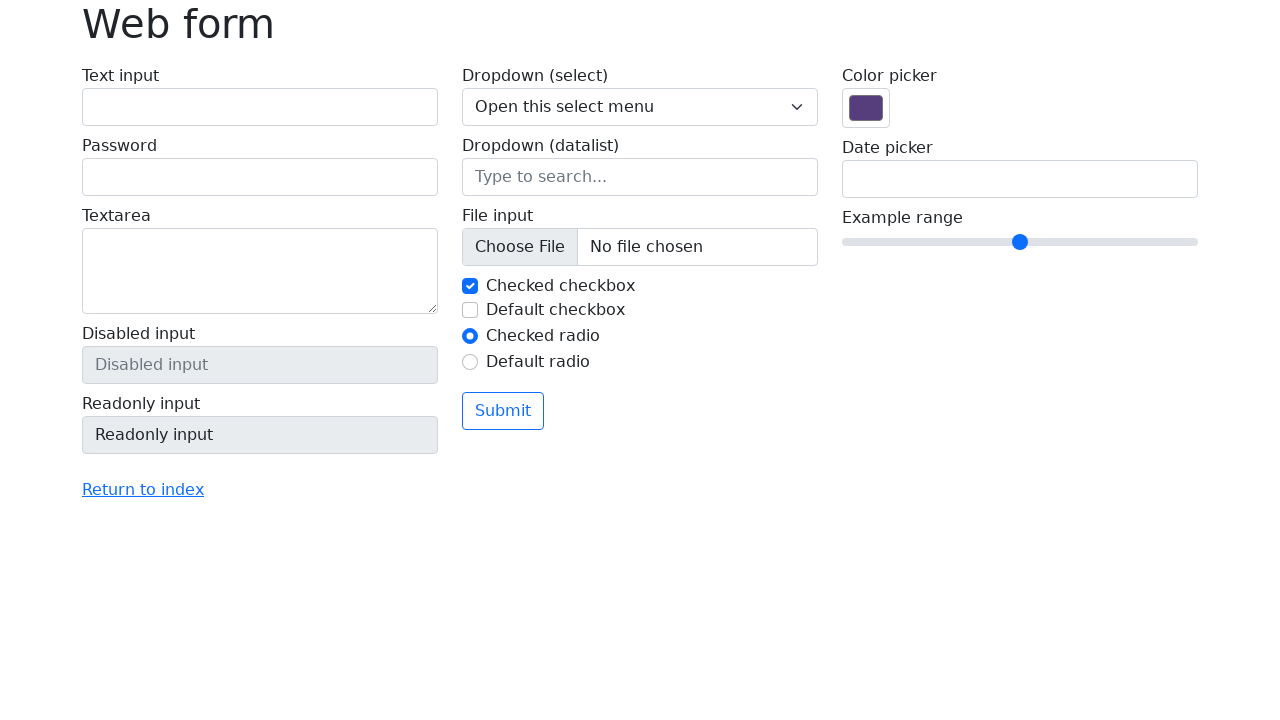

Waited for checkboxes with name 'my-check' to be visible
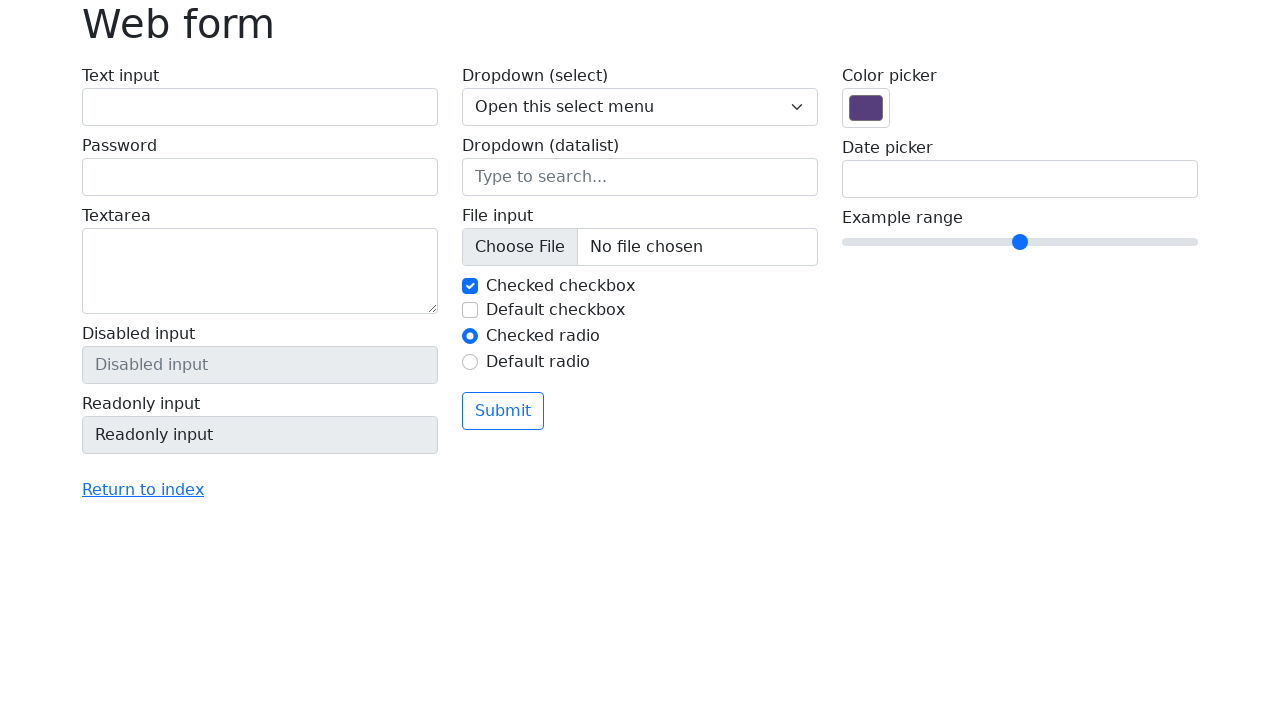

Clicked the first checkbox to toggle its state at (470, 286) on input[type='checkbox'][name='my-check'] >> nth=0
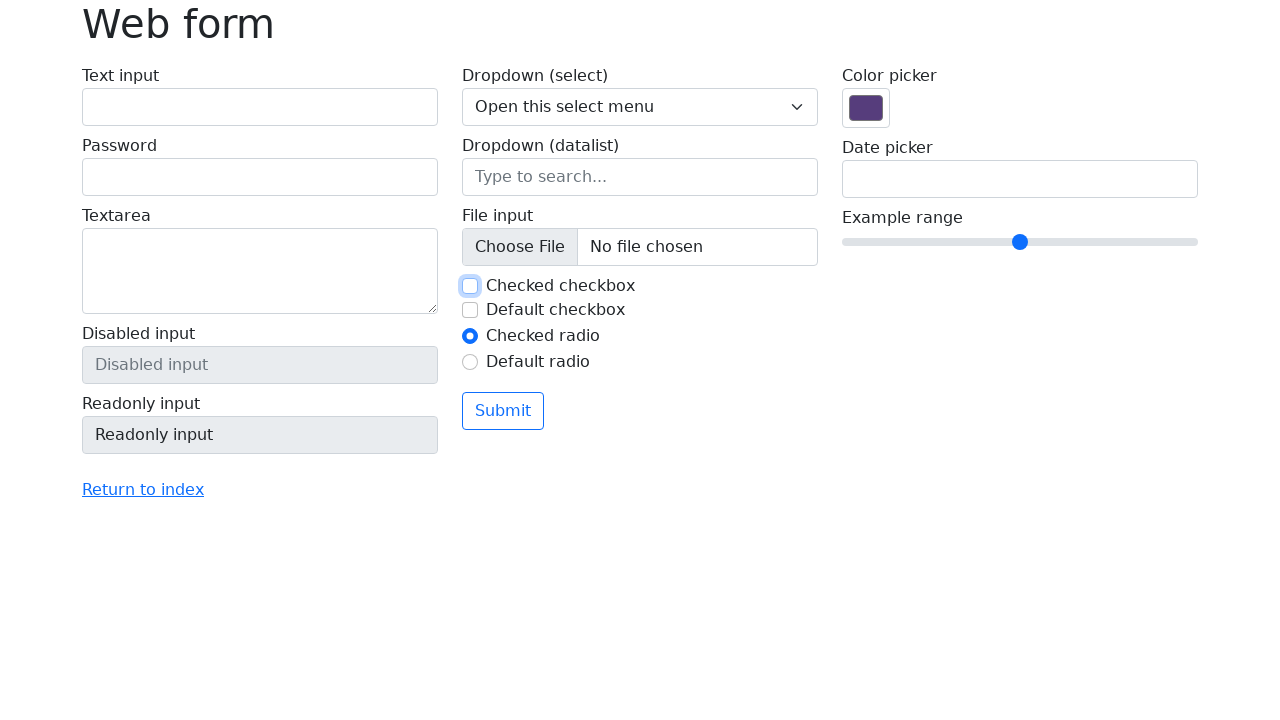

Clicked the second checkbox to toggle its state at (470, 310) on input[type='checkbox'][name='my-check'] >> nth=1
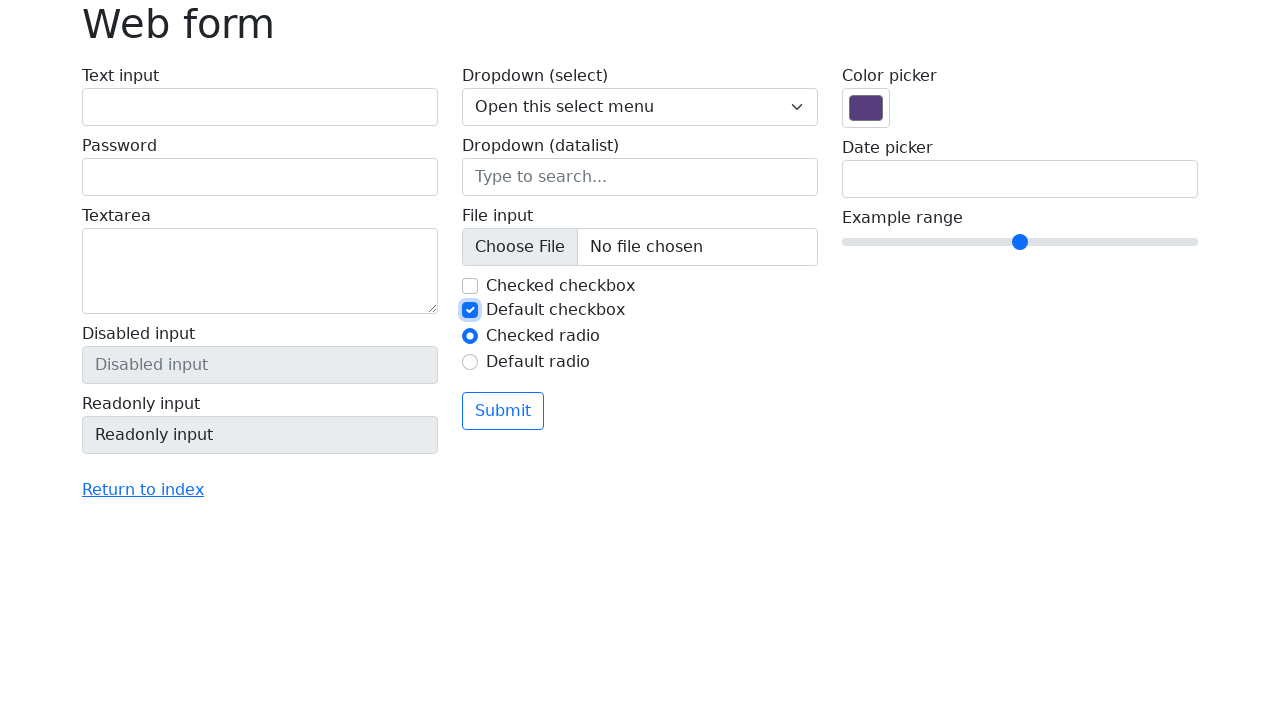

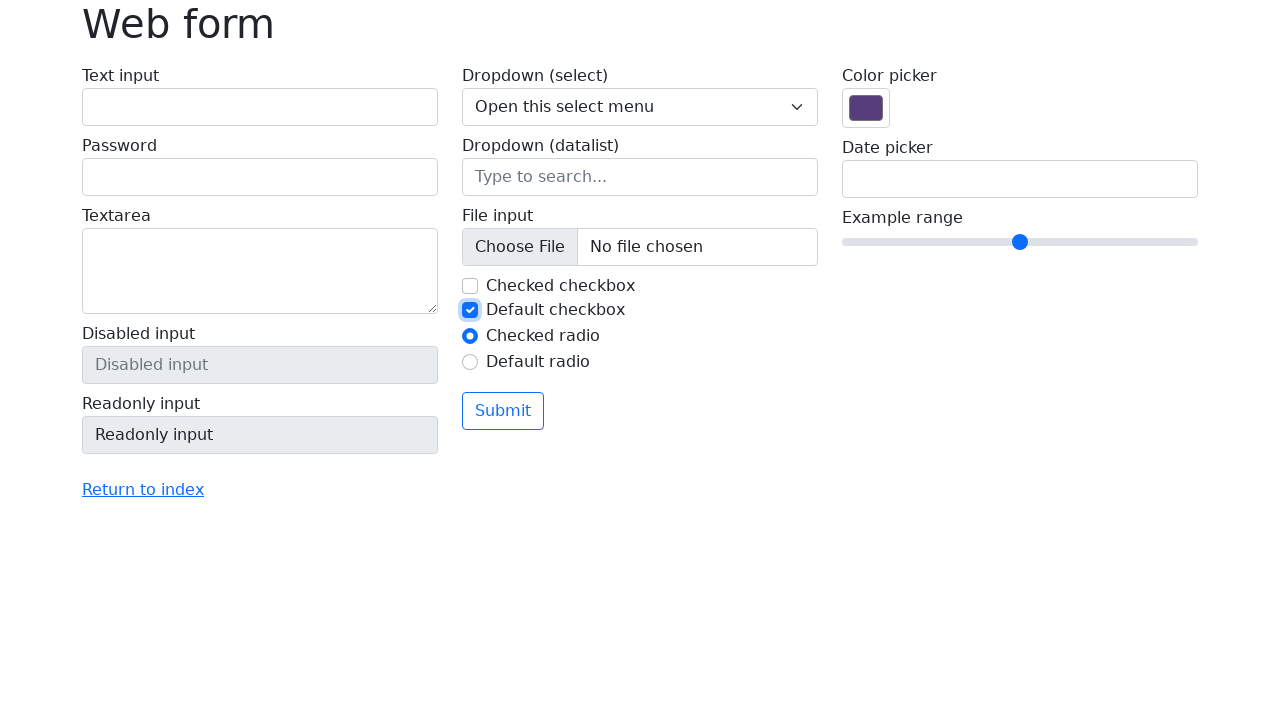